Tests dynamic loading functionality by clicking a button to start loading content and waiting for the dynamically loaded element to appear

Starting URL: http://the-internet.herokuapp.com/dynamic_loading/1

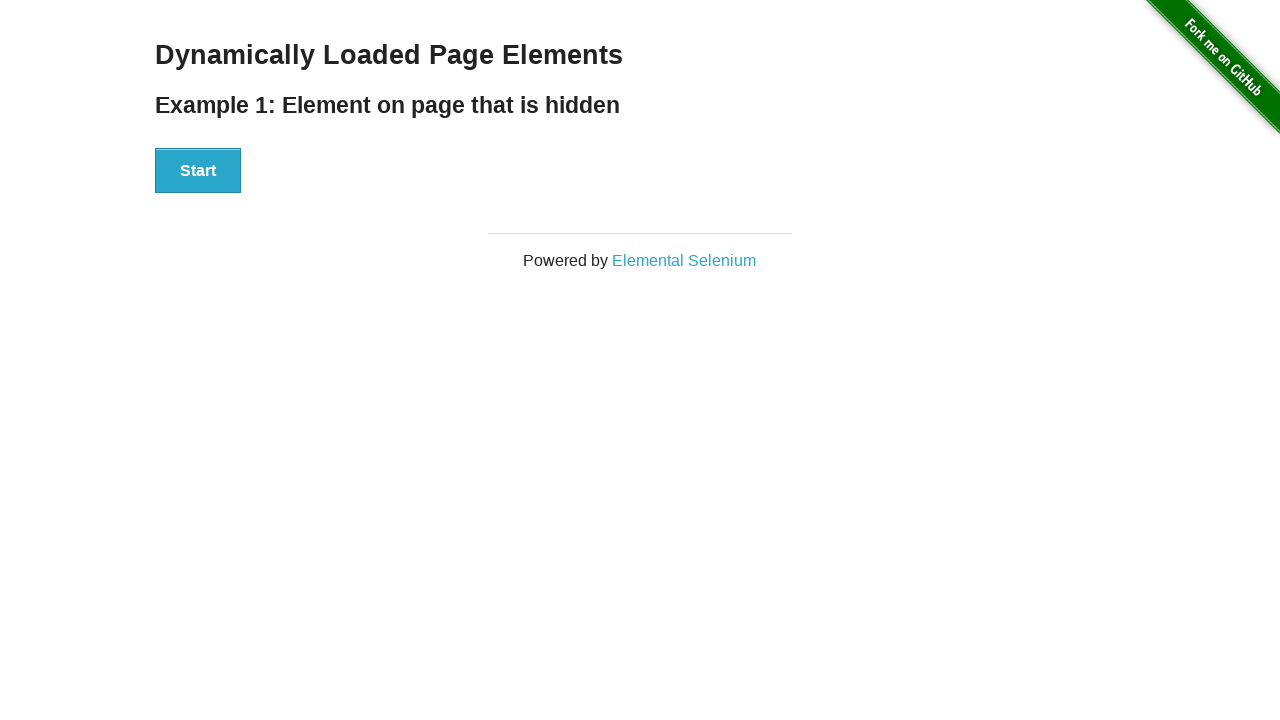

Clicked start button to trigger dynamic content loading at (198, 171) on div[id='start'] button
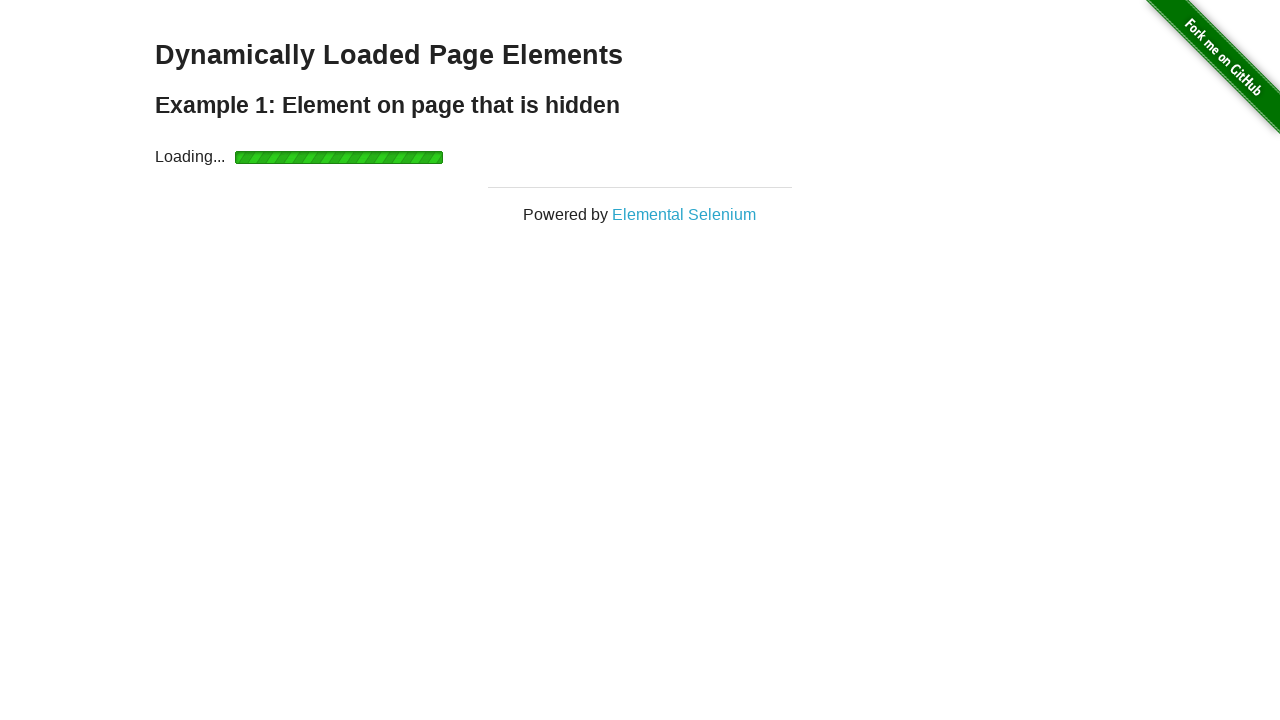

Waited for dynamically loaded element to appear
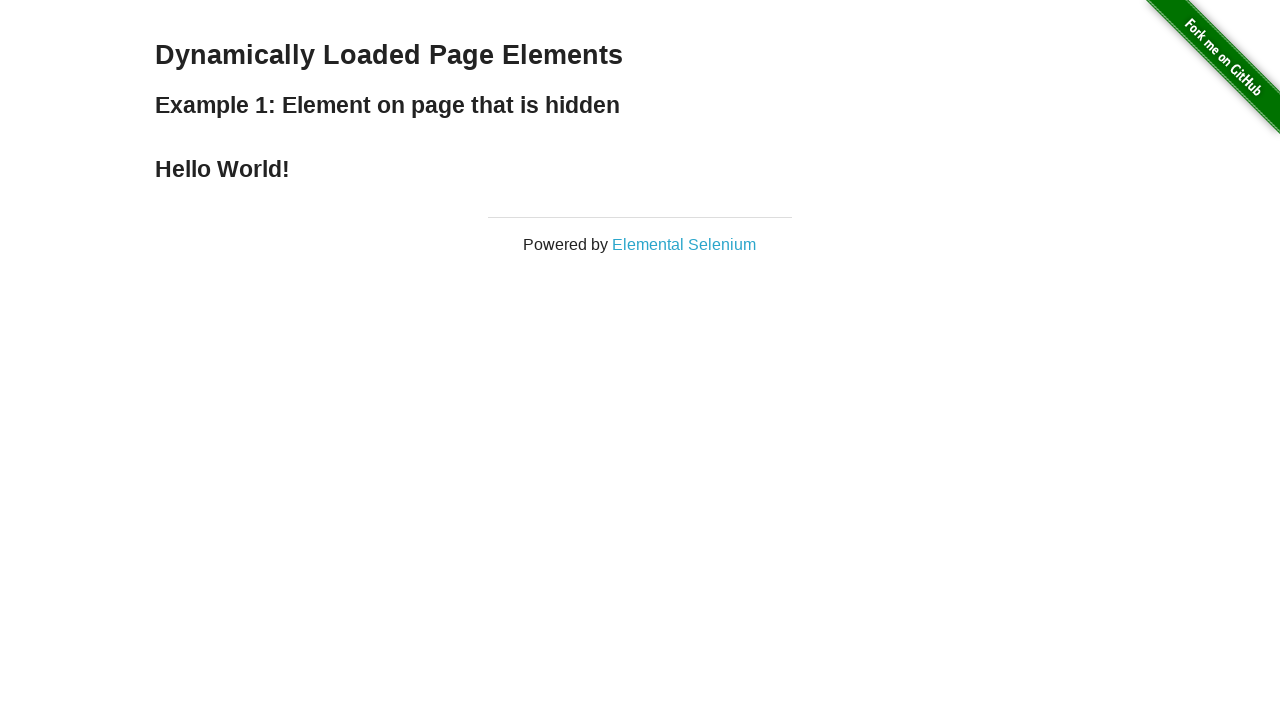

Retrieved text content from loaded element
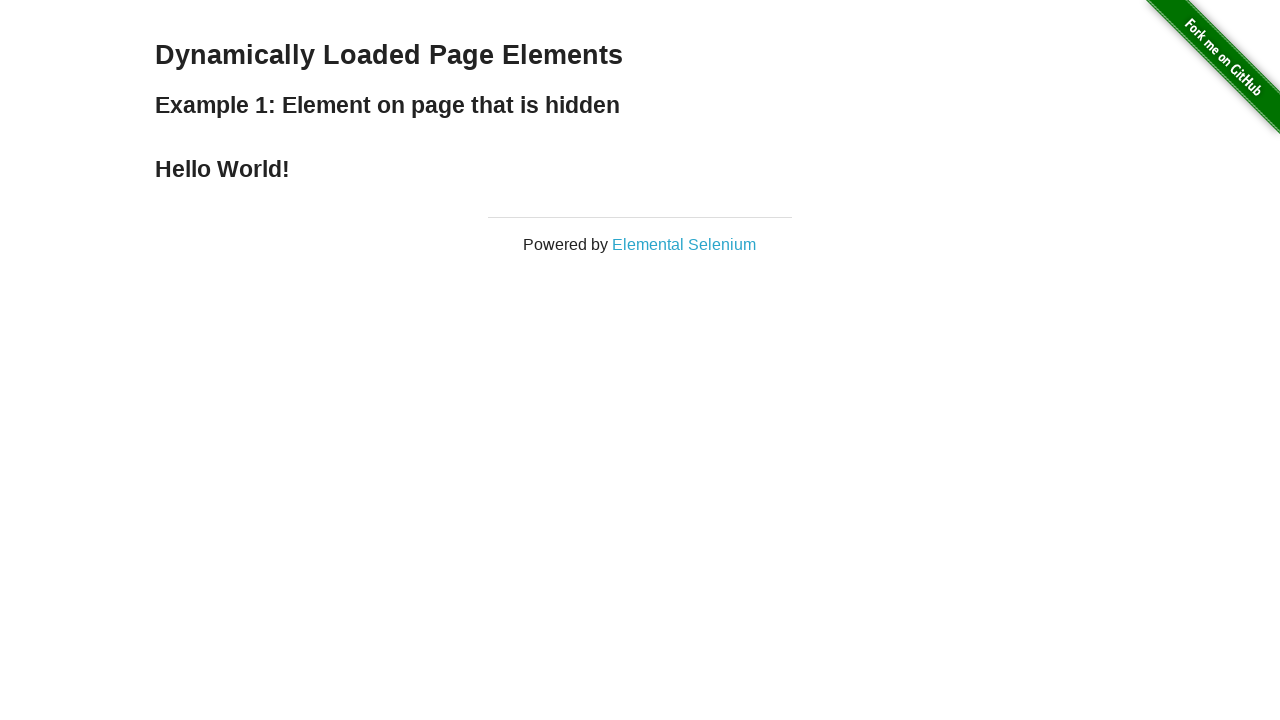

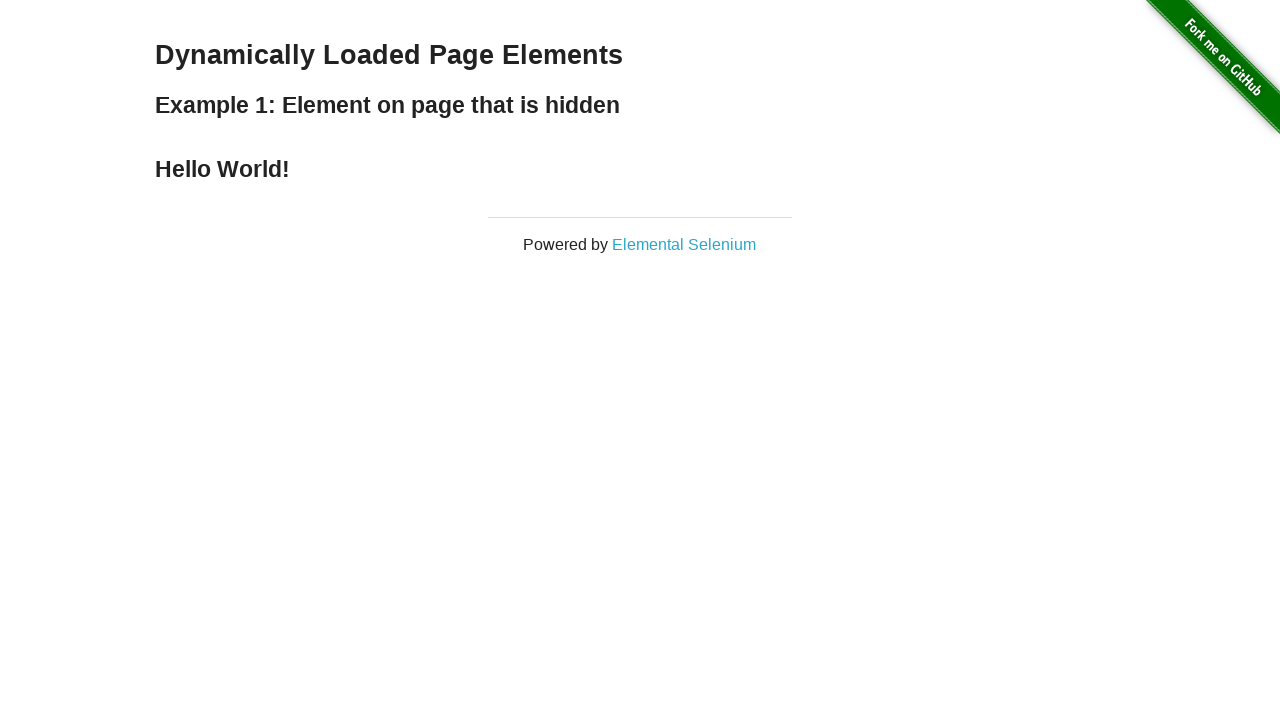